Tests that a todo item is removed if an empty text string is entered during editing

Starting URL: https://demo.playwright.dev/todomvc

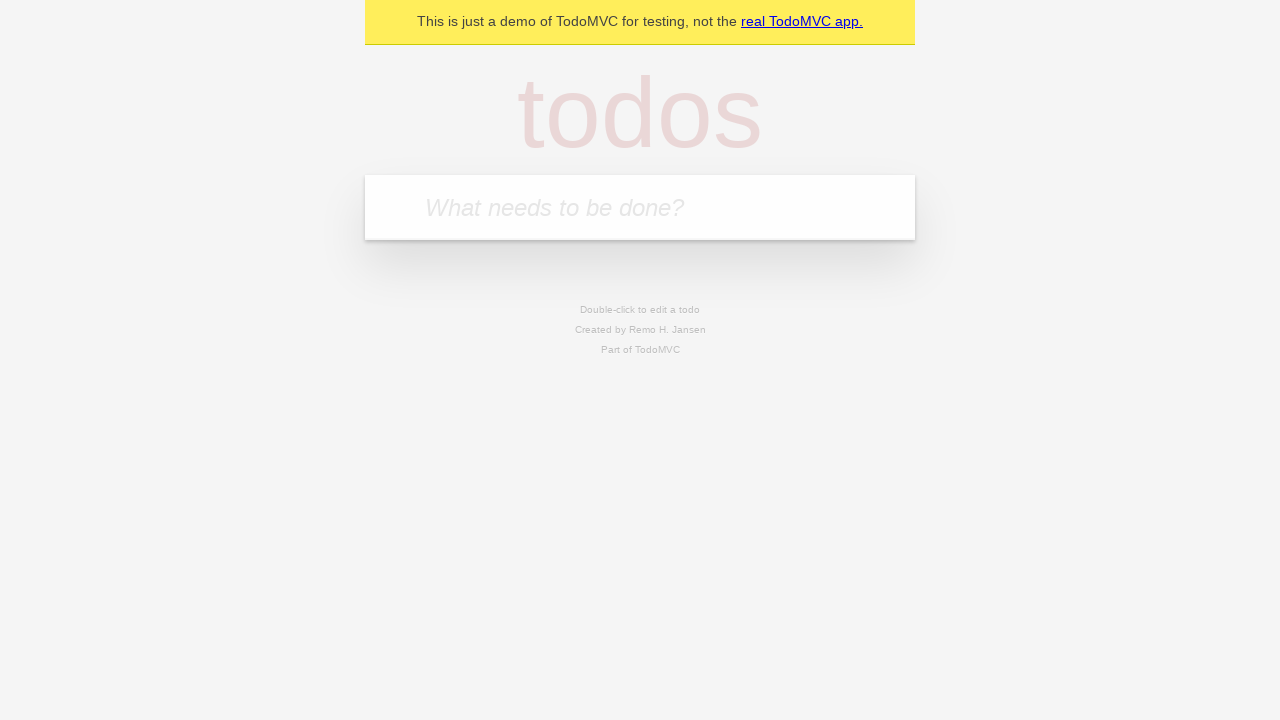

Filled todo input with 'buy some cheese' on internal:attr=[placeholder="What needs to be done?"i]
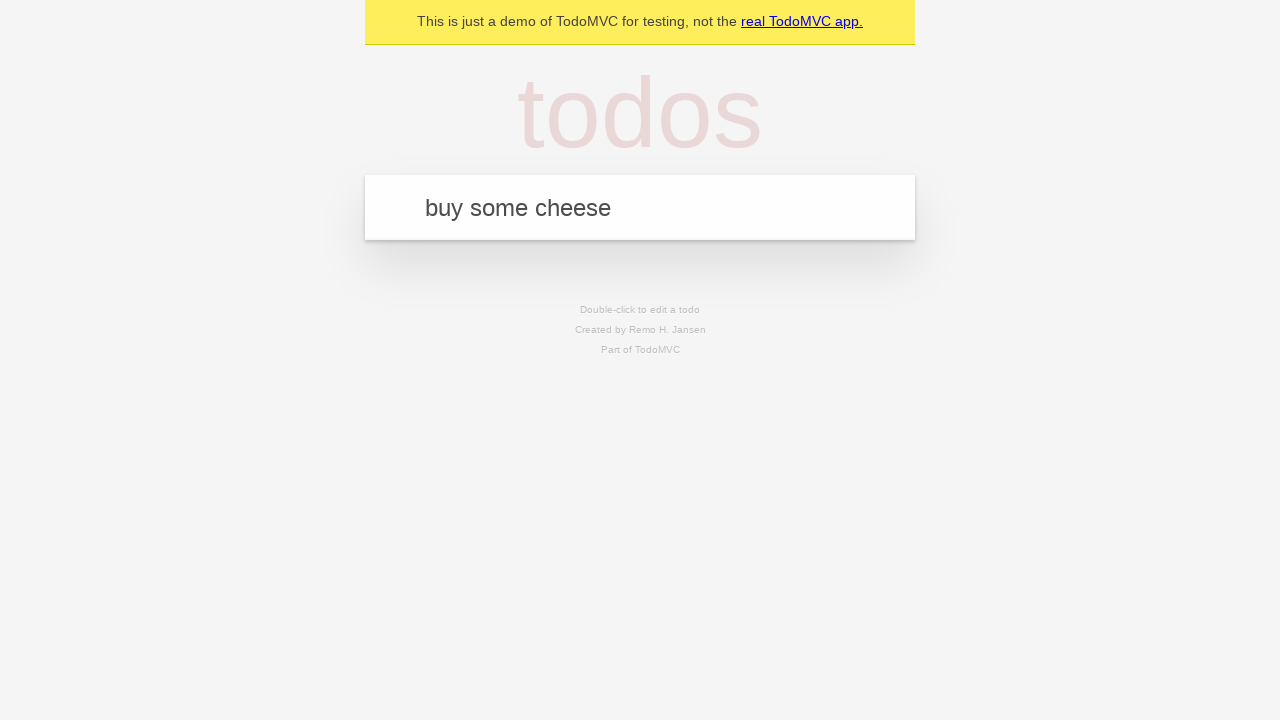

Pressed Enter to create first todo on internal:attr=[placeholder="What needs to be done?"i]
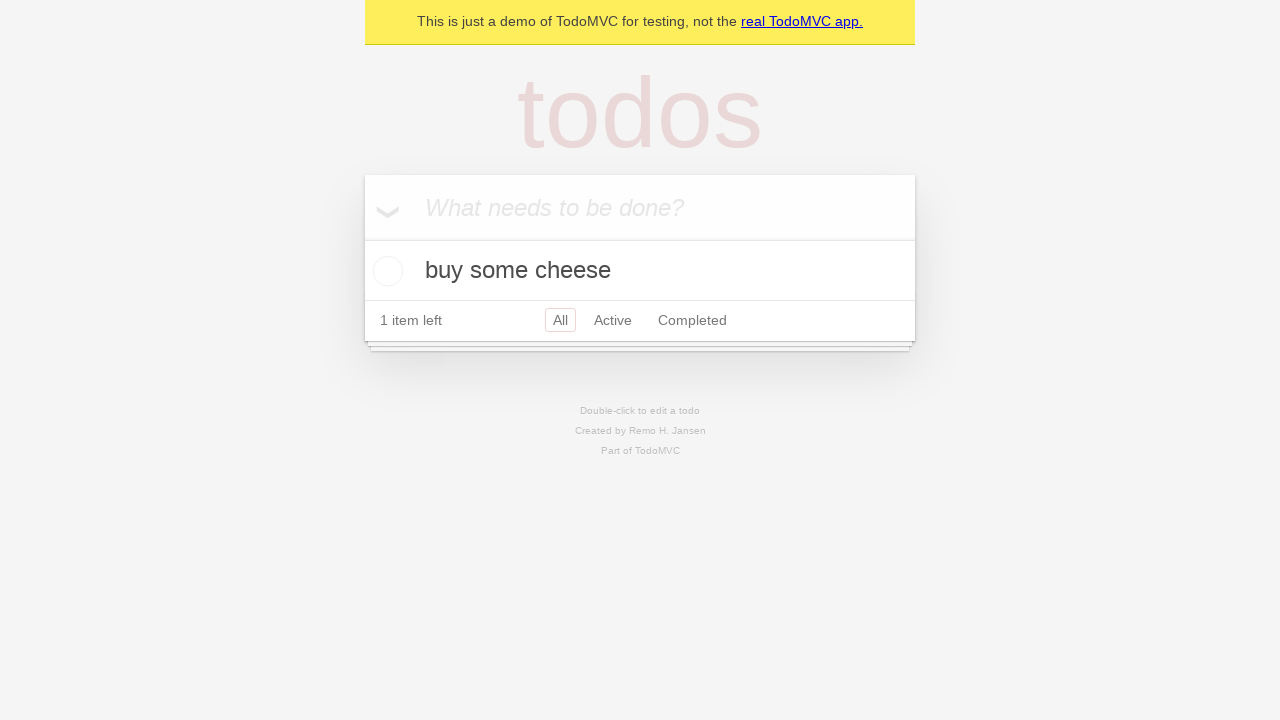

Filled todo input with 'feed the cat' on internal:attr=[placeholder="What needs to be done?"i]
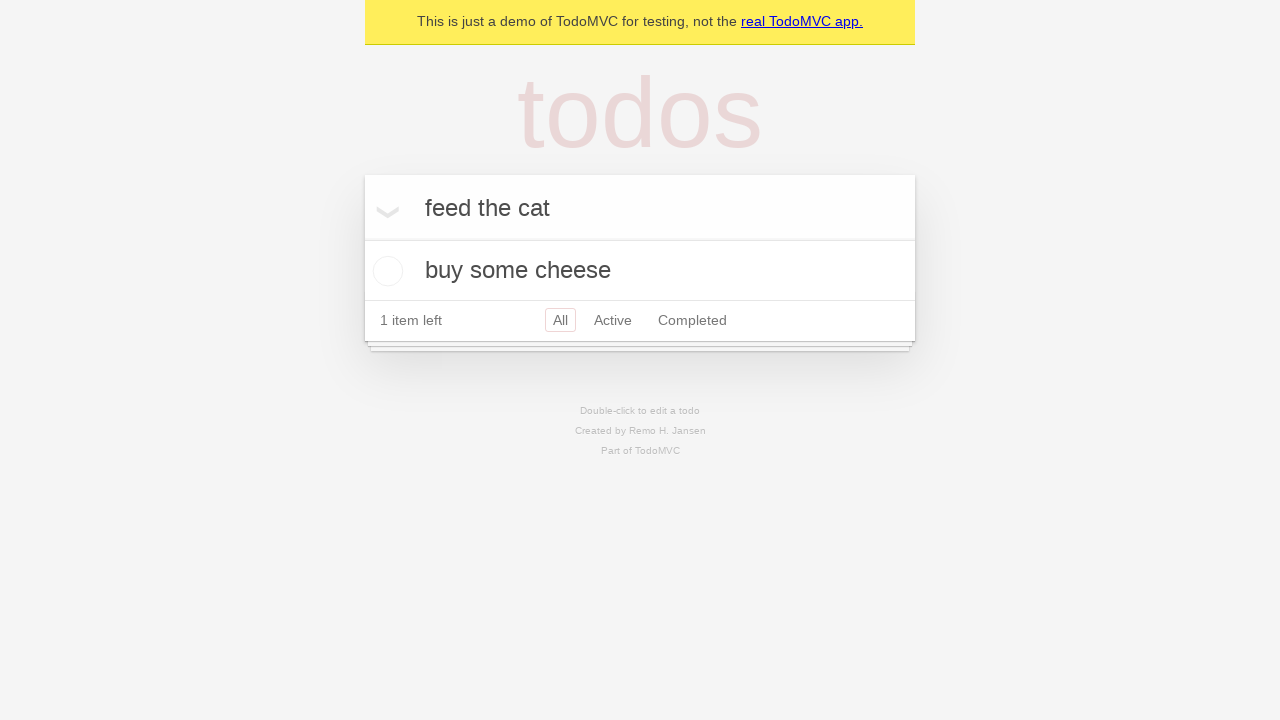

Pressed Enter to create second todo on internal:attr=[placeholder="What needs to be done?"i]
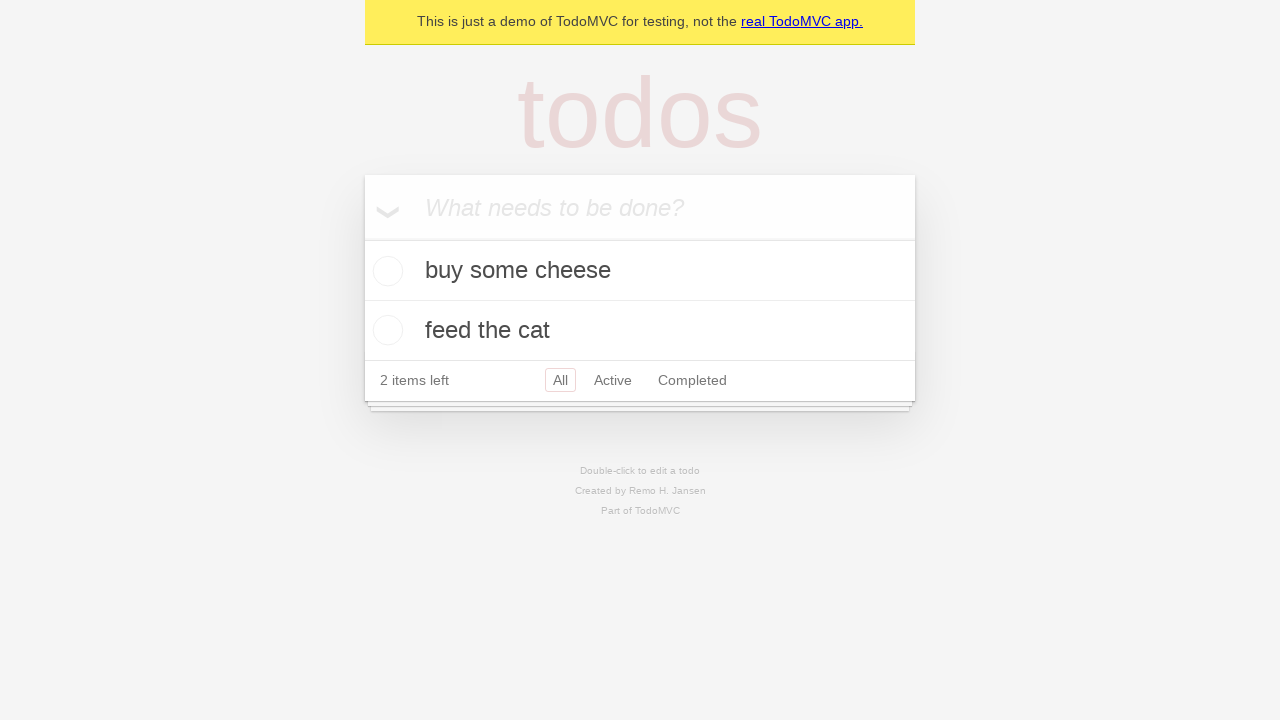

Filled todo input with 'book a doctors appointment' on internal:attr=[placeholder="What needs to be done?"i]
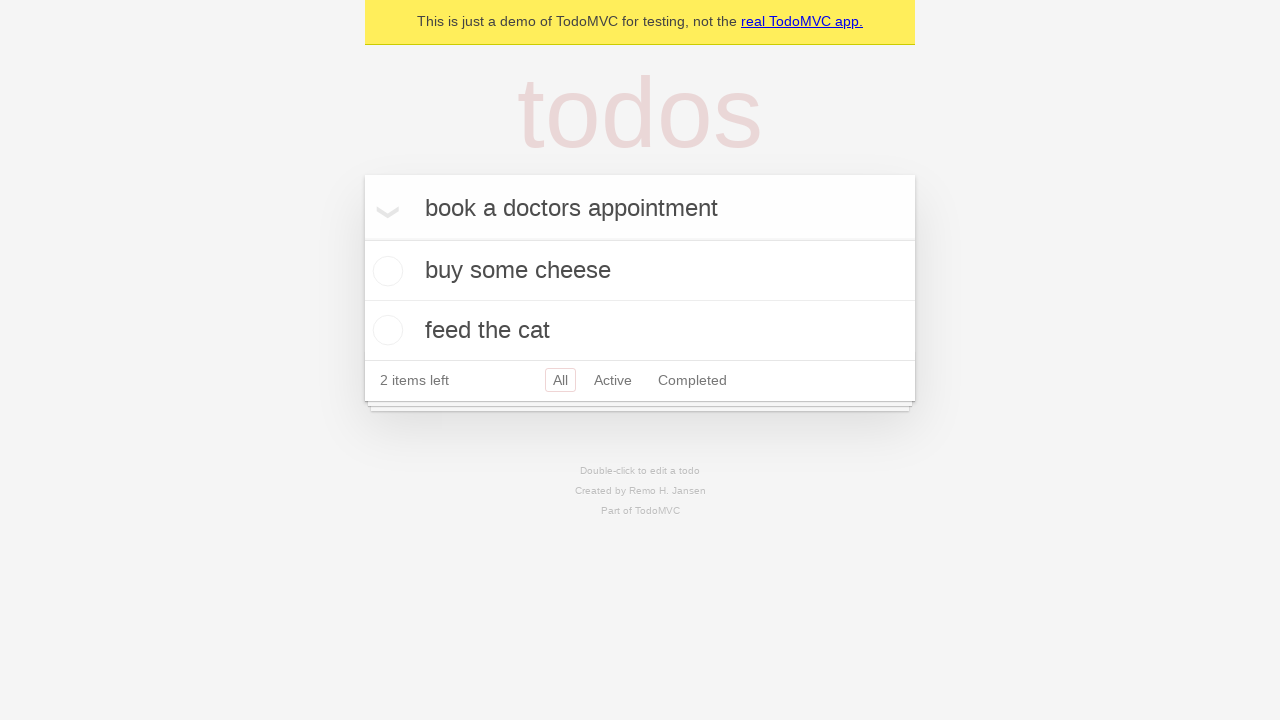

Pressed Enter to create third todo on internal:attr=[placeholder="What needs to be done?"i]
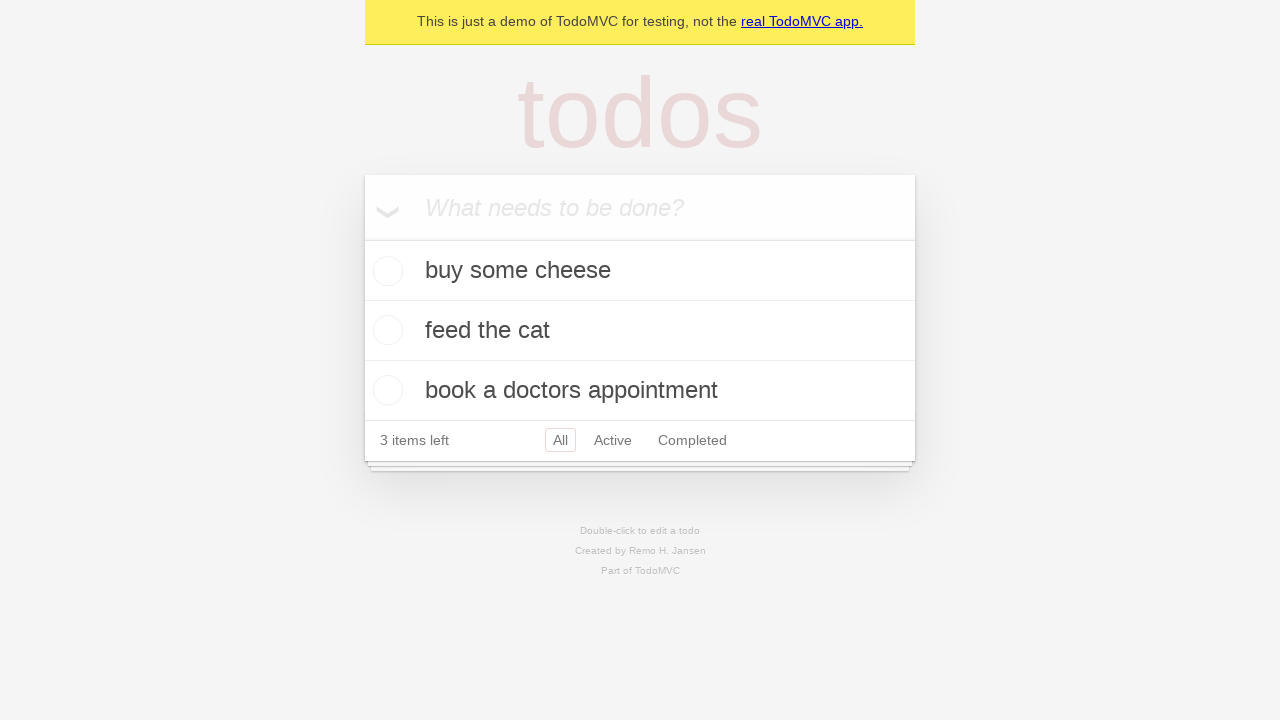

Double-clicked second todo item to enter edit mode at (640, 331) on internal:testid=[data-testid="todo-item"s] >> nth=1
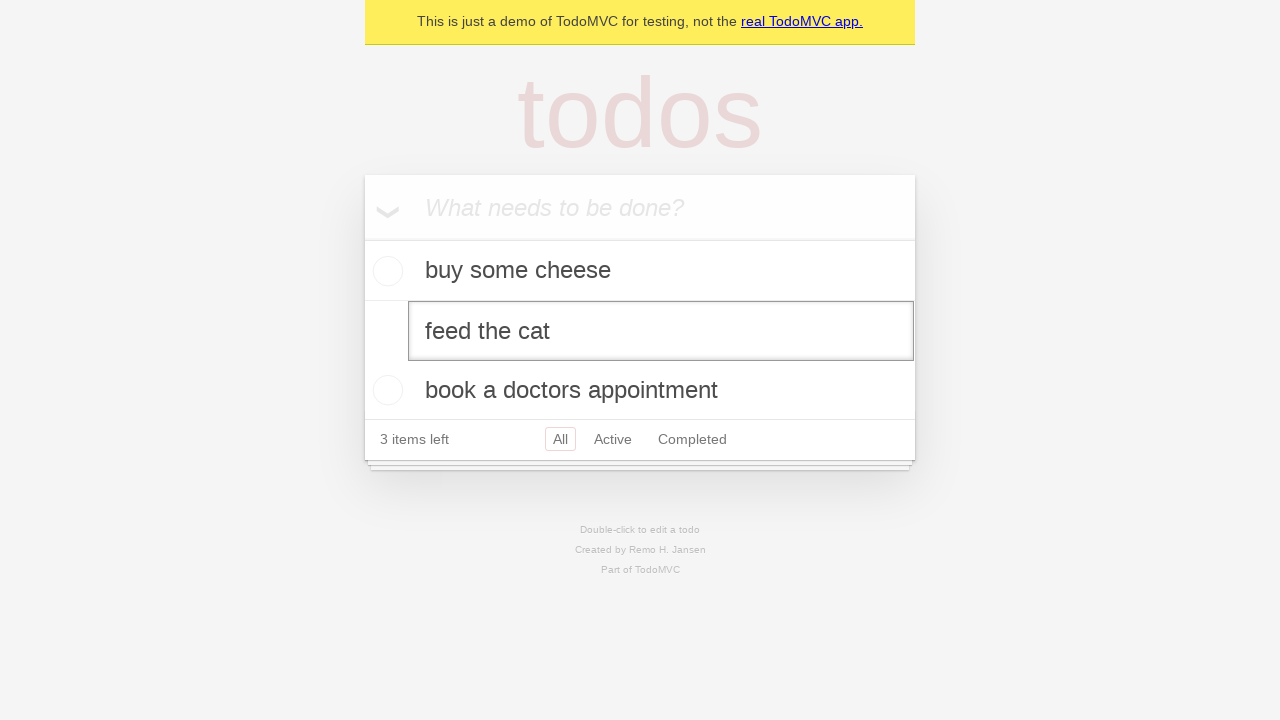

Cleared the edit textbox to empty string on internal:testid=[data-testid="todo-item"s] >> nth=1 >> internal:role=textbox[nam
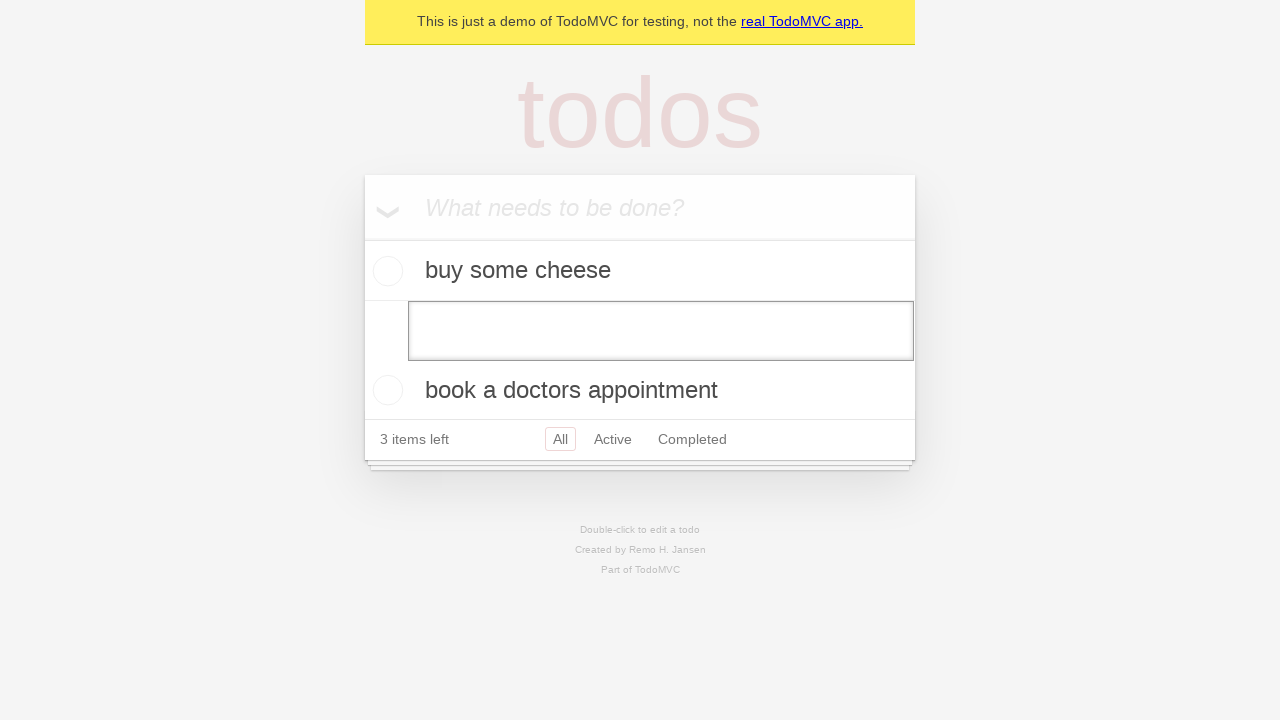

Pressed Enter to submit empty text, removing the todo item on internal:testid=[data-testid="todo-item"s] >> nth=1 >> internal:role=textbox[nam
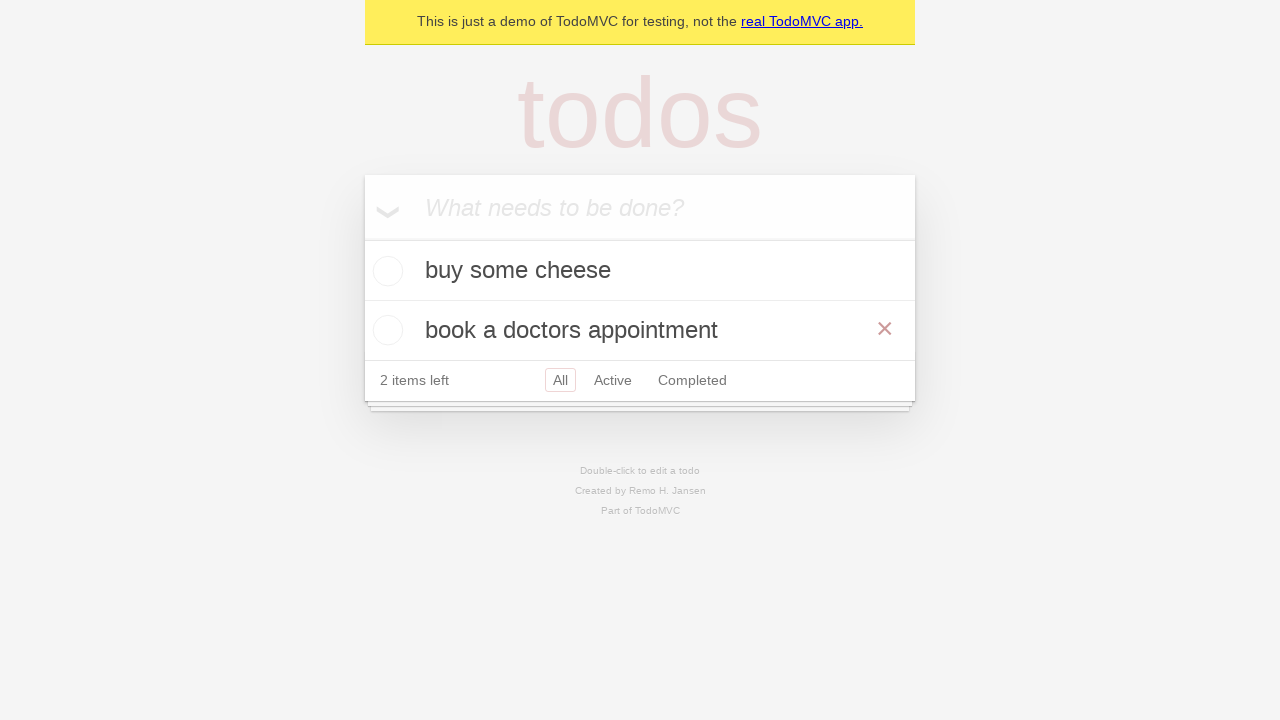

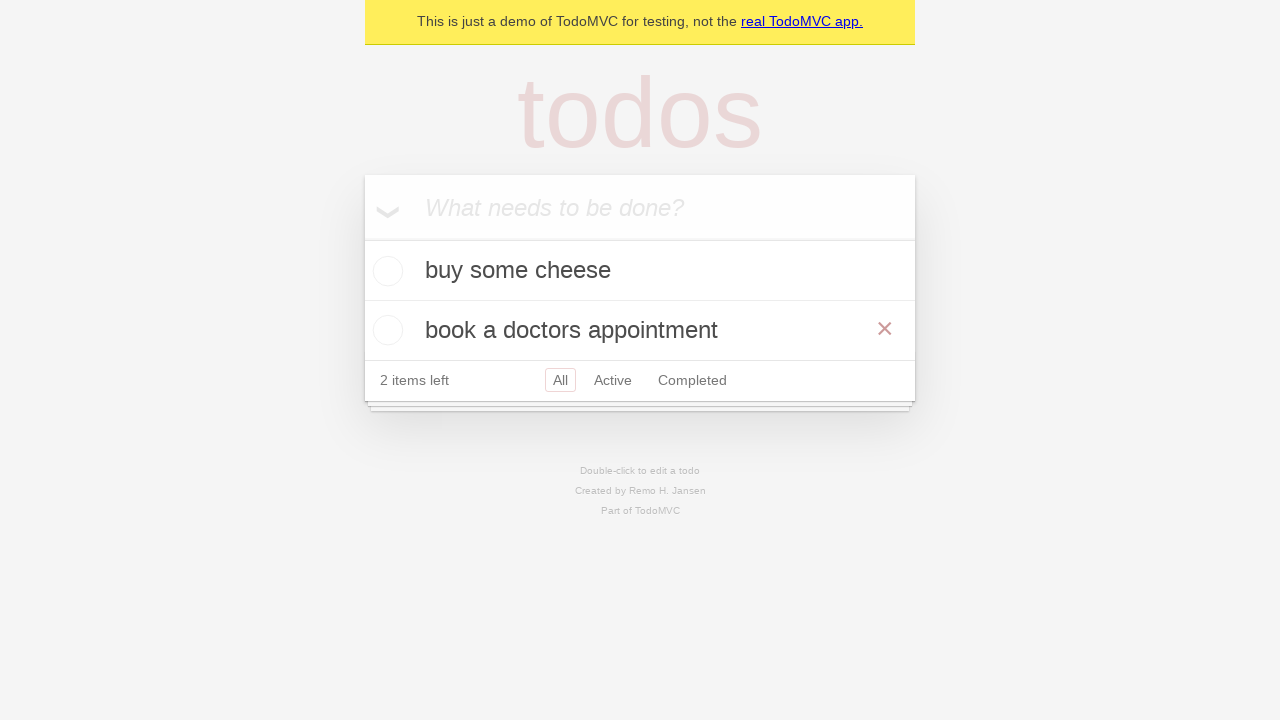